Navigates to Top Lists page and verifies the top language is displayed correctly

Starting URL: http://www.99-bottles-of-beer.net/

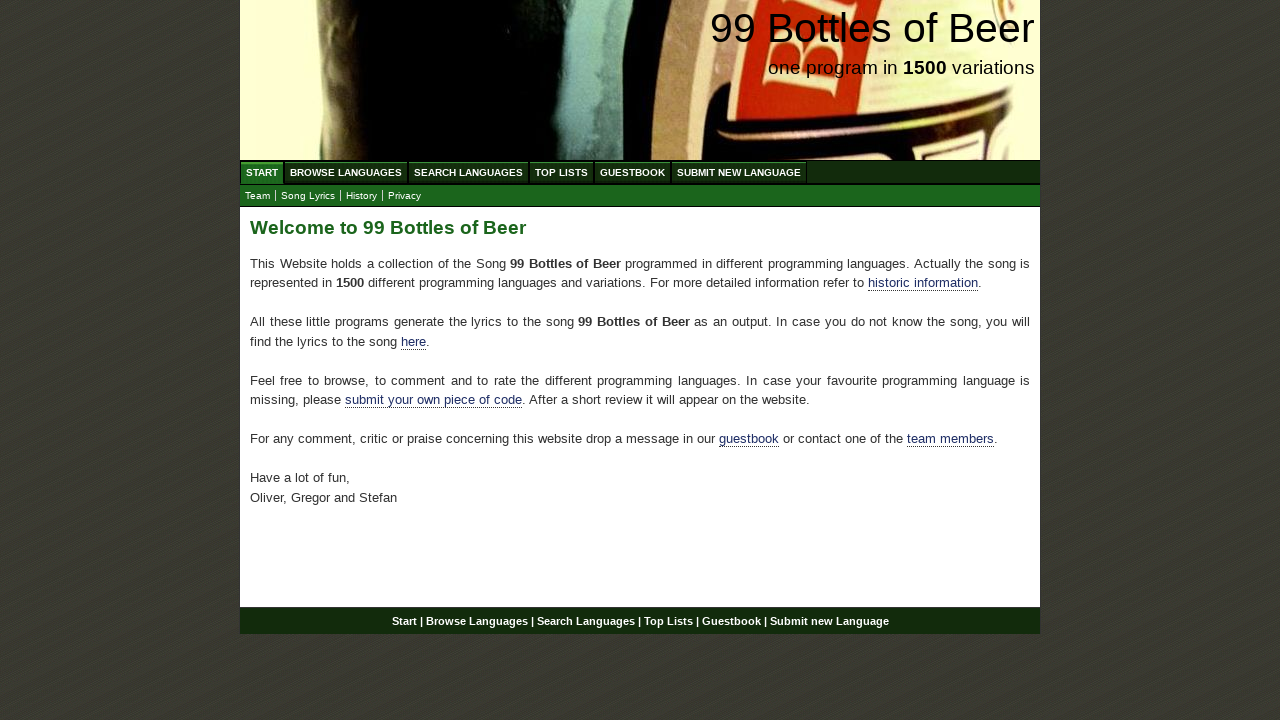

Clicked on Top Lists menu item at (562, 172) on #menu li:nth-child(4) a[href='/toplist.html']
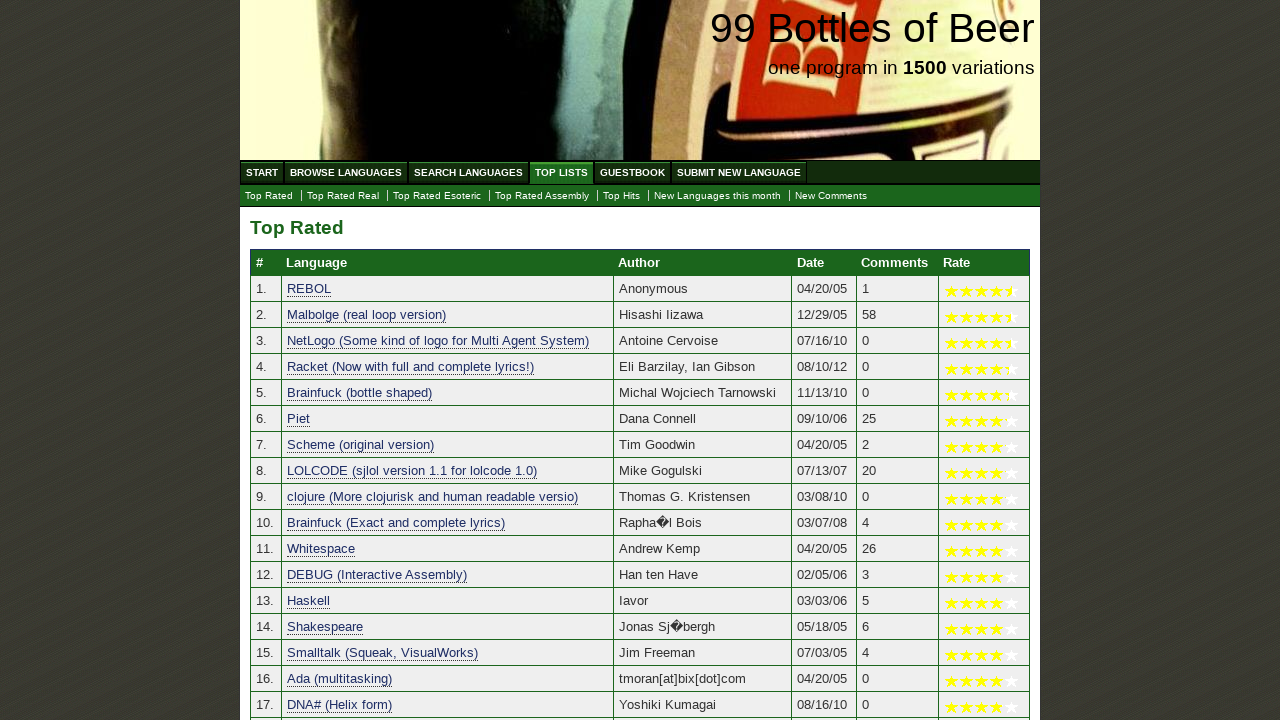

Top Lists page loaded and category table is visible
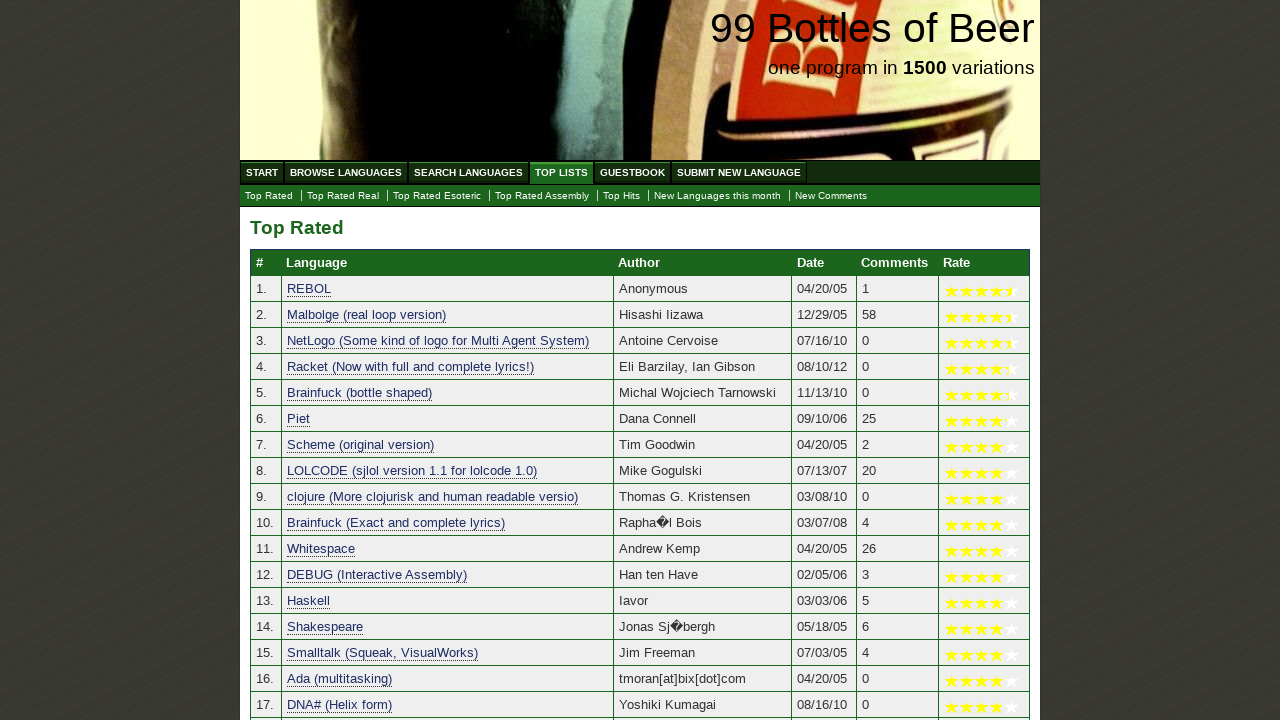

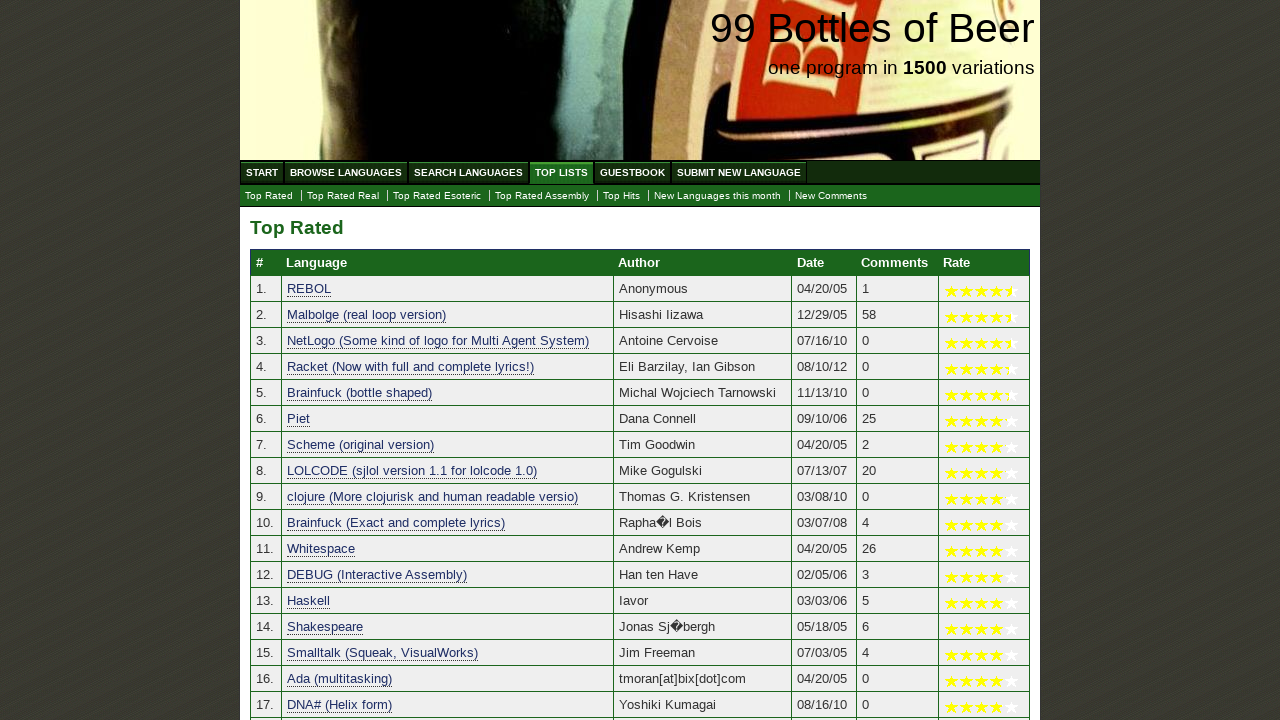